Tests iframe handling by interacting with single and nested iframes, entering text in input fields within different frame contexts

Starting URL: http://demo.automationtesting.in/Frames.html

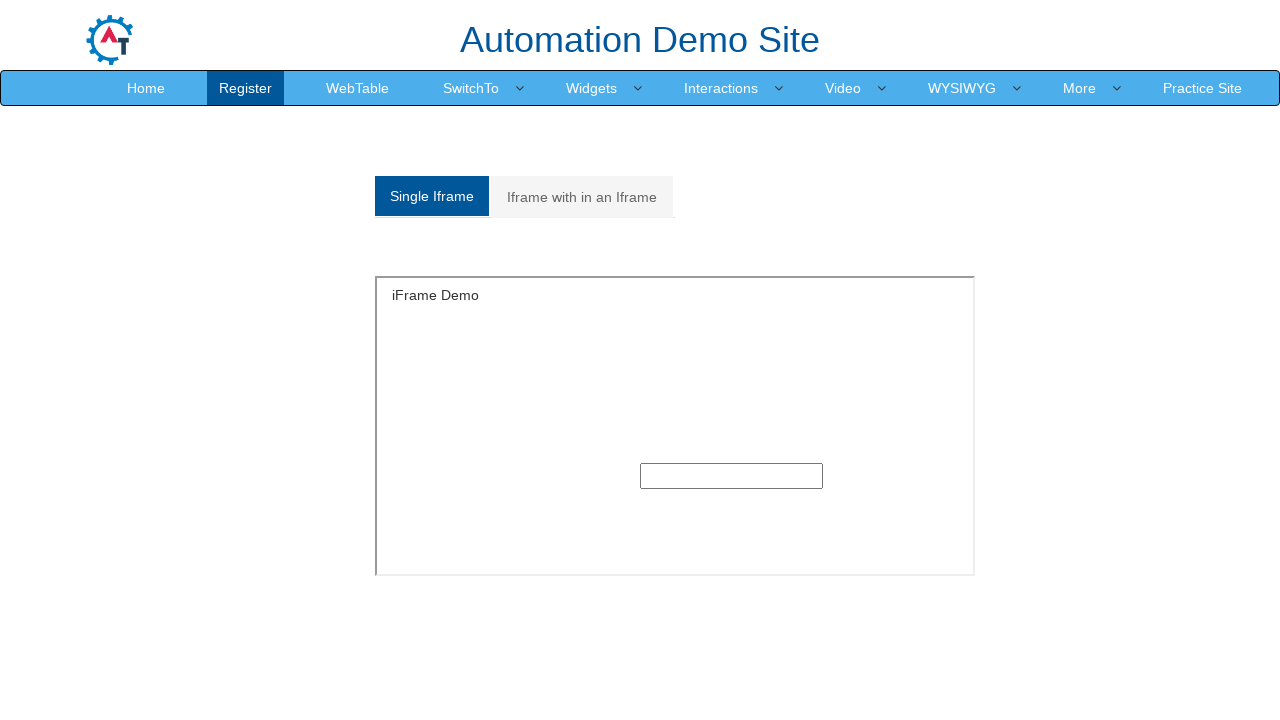

Filled text 'Smart' in single iframe input field on iframe[id='singleframe'] >> internal:control=enter-frame >> input[type='text']
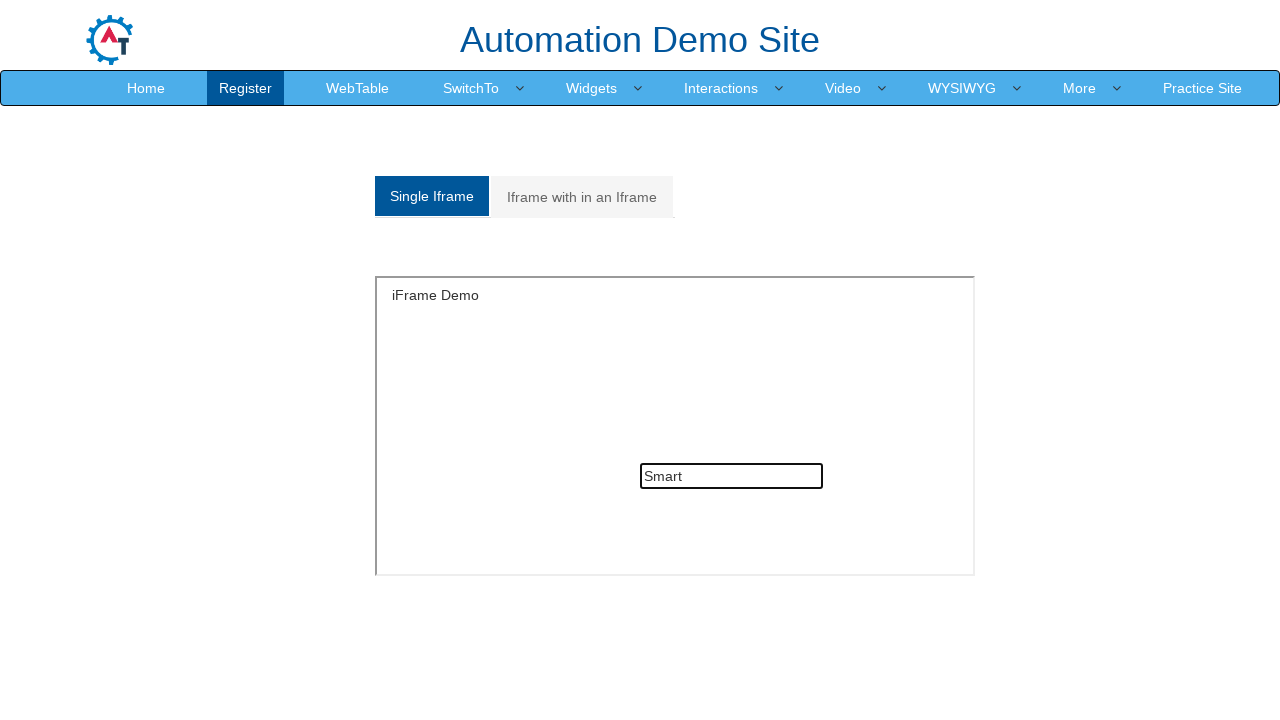

Clicked on iframe button to switch to multi-frame section at (582, 197) on (//a[@class='analystic'])[2]
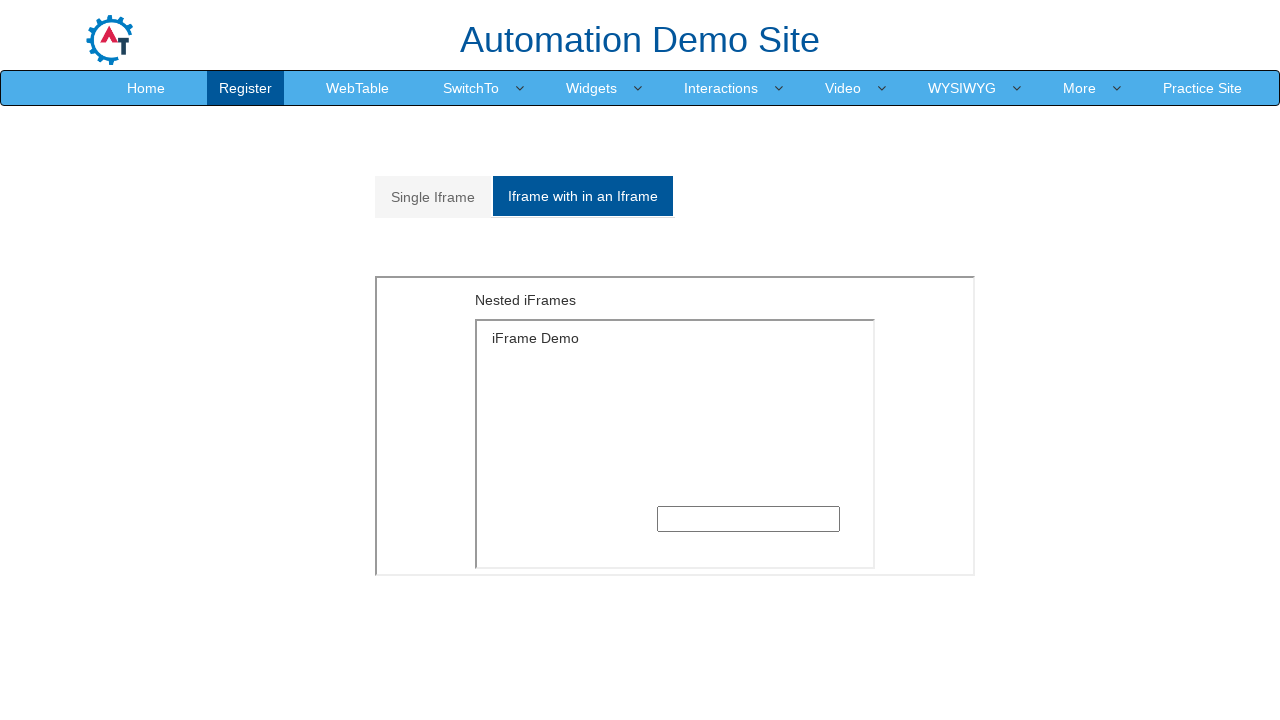

Located outer iframe with src='MultipleFrames.html'
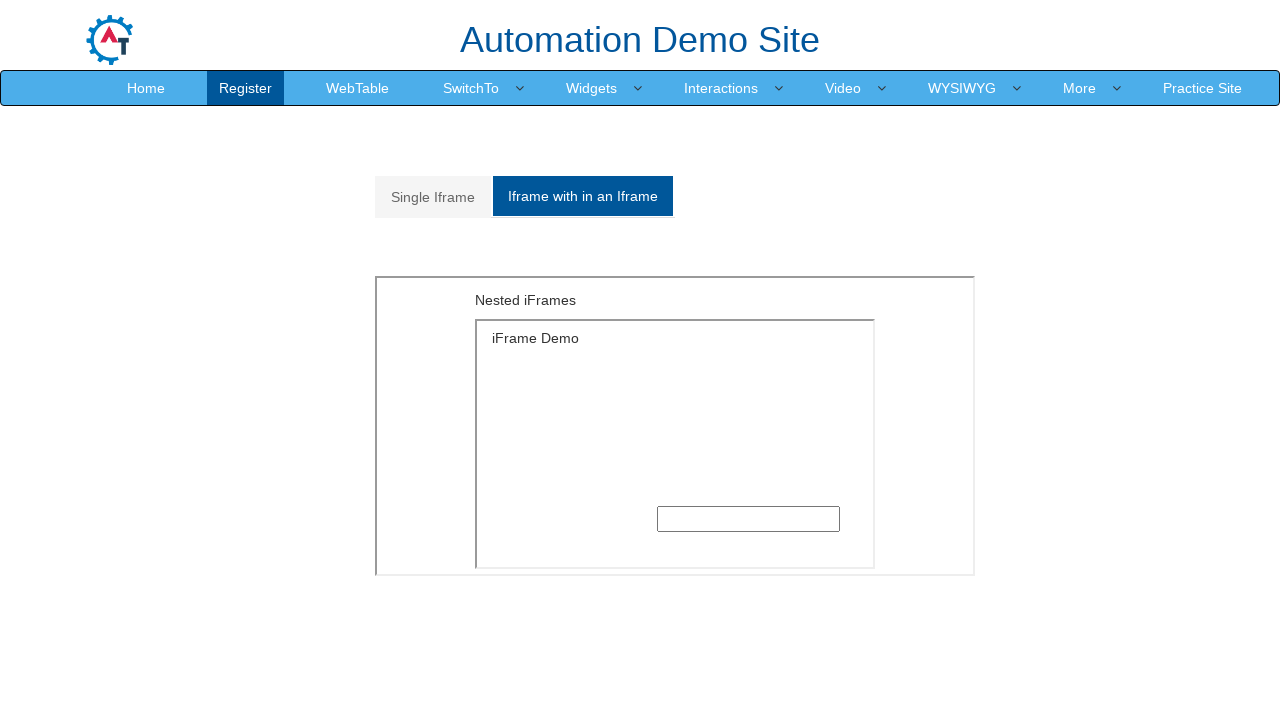

Located inner iframe with src='SingleFrame.html' nested within outer frame
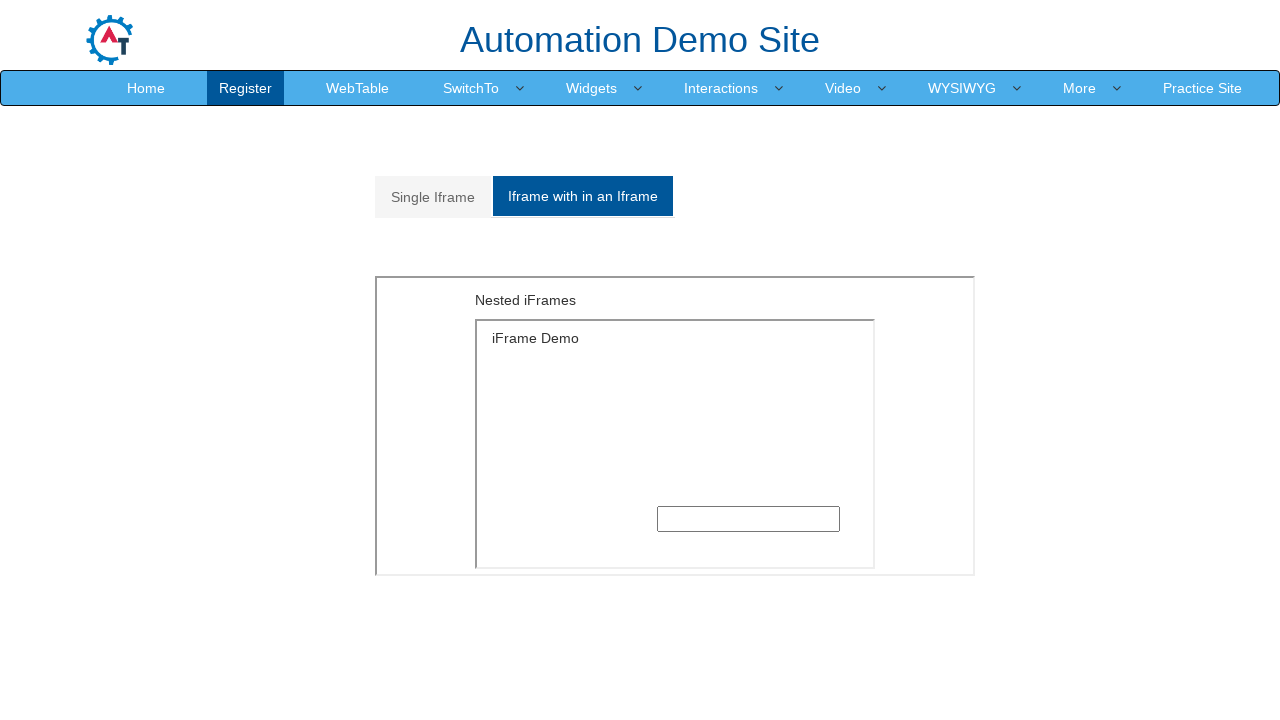

Filled text 'People' in nested iframe input field on iframe[src='MultipleFrames.html'] >> internal:control=enter-frame >> iframe[src=
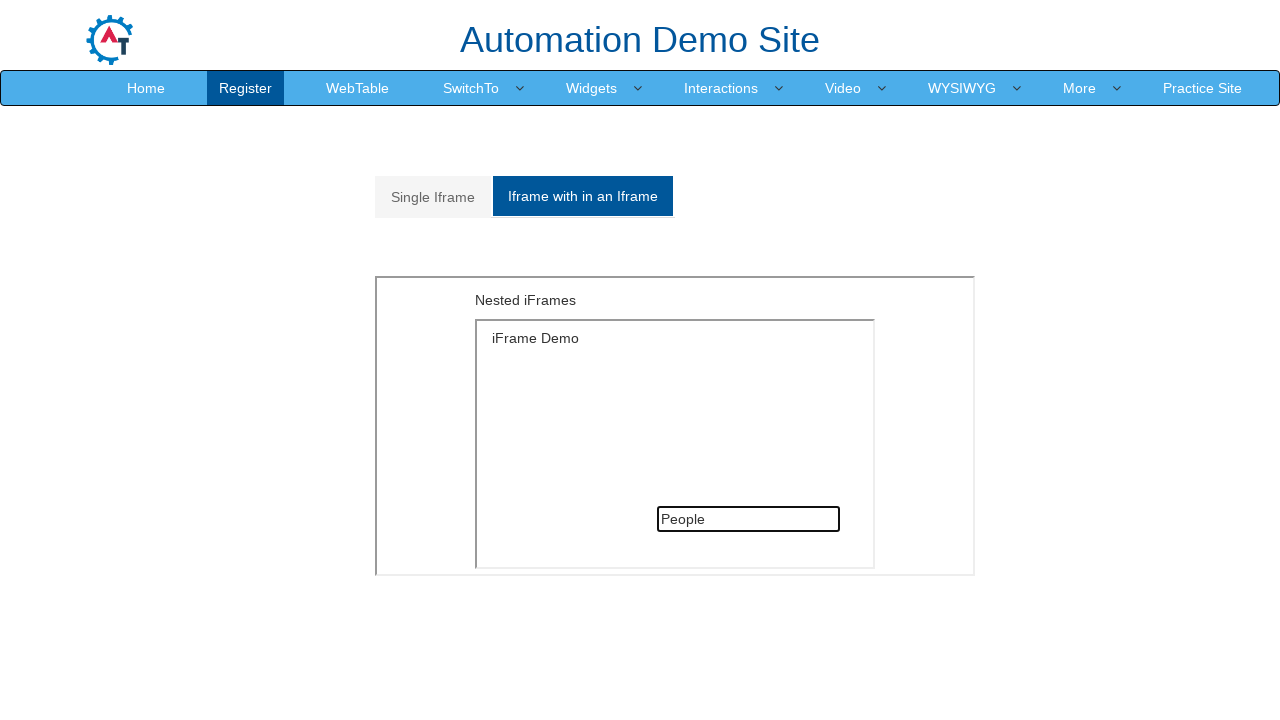

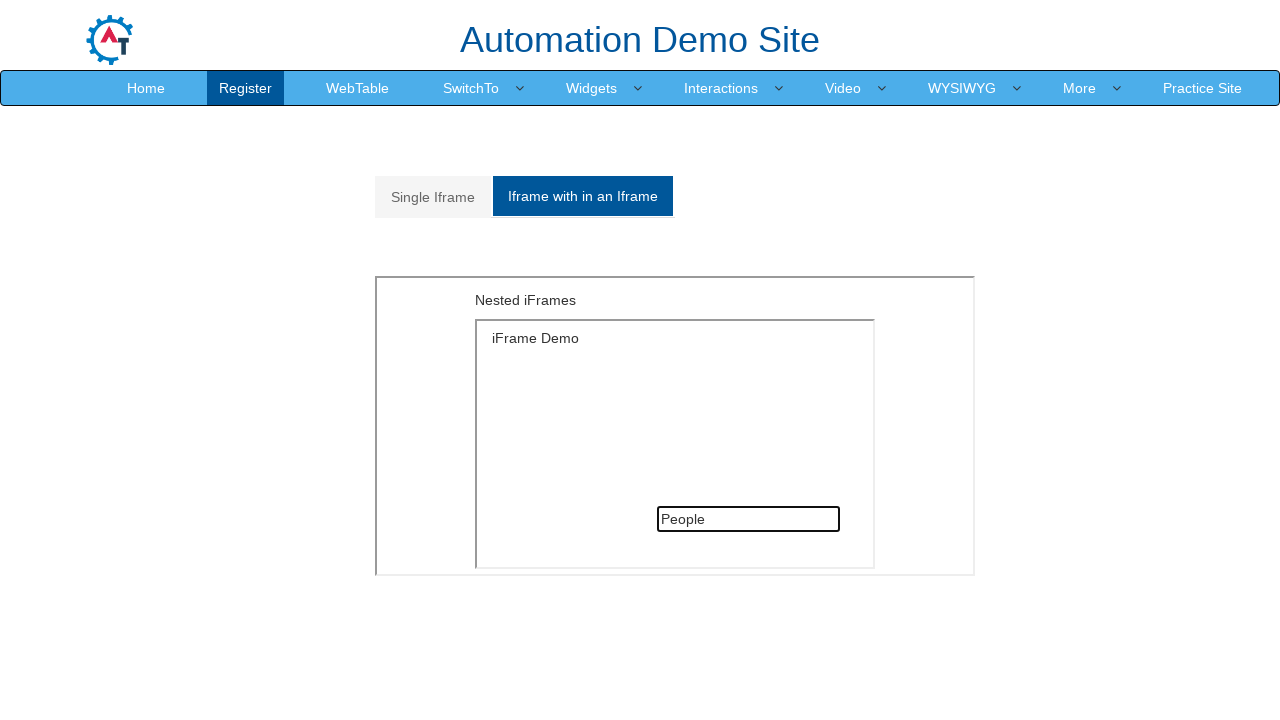